Tests the download functionality by clicking the download button after the biome map has generated

Starting URL: https://badel2.github.io/slime_seed_finder/biomes.html

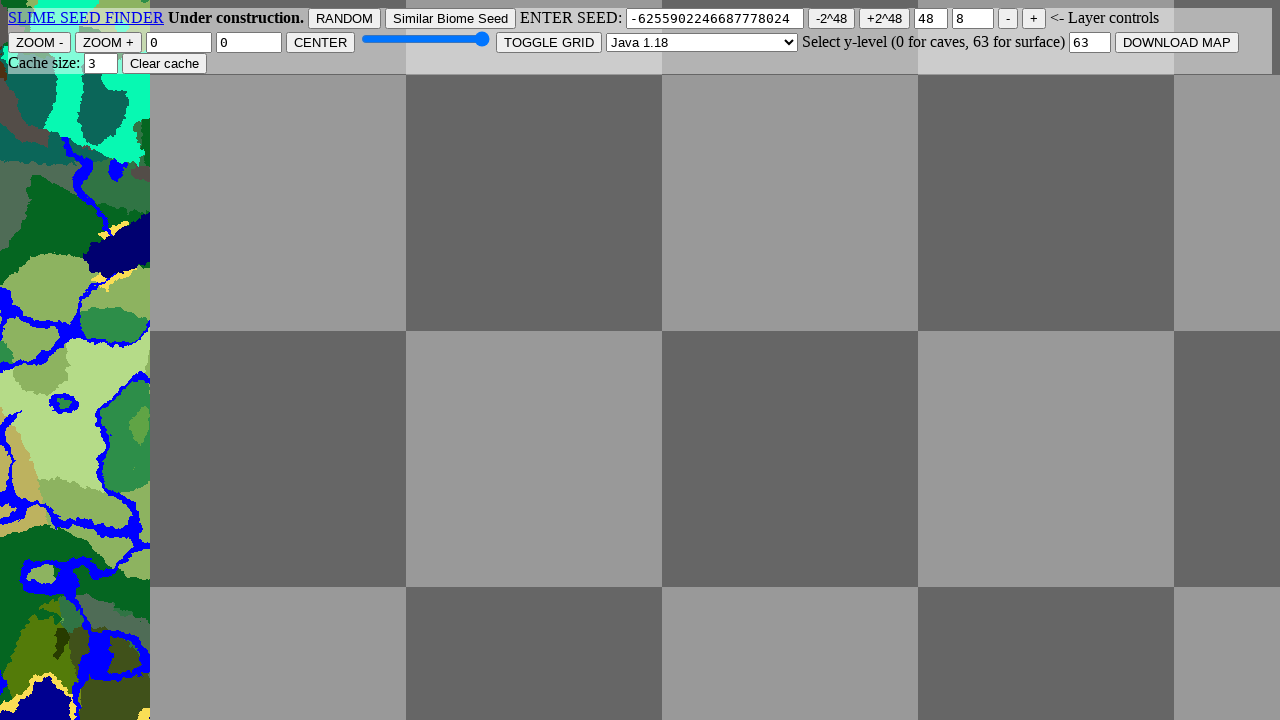

Waited 1 second for page to load
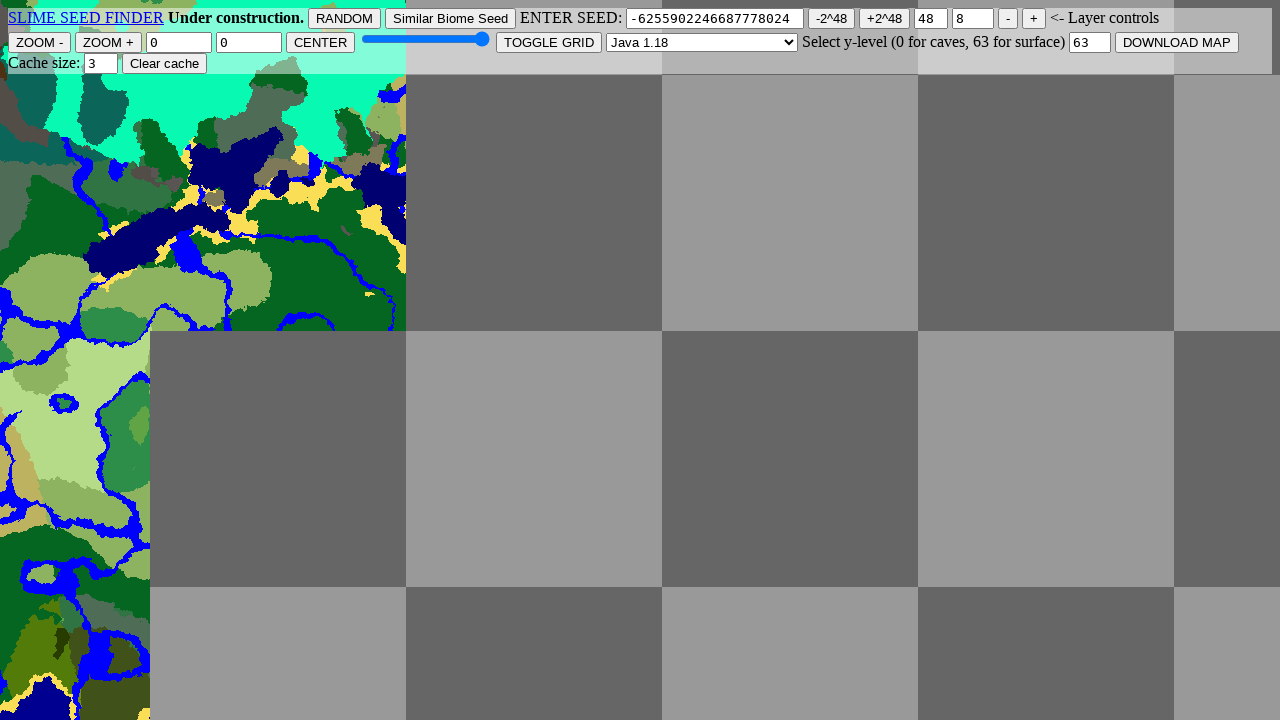

Waited for biome map to finish generating
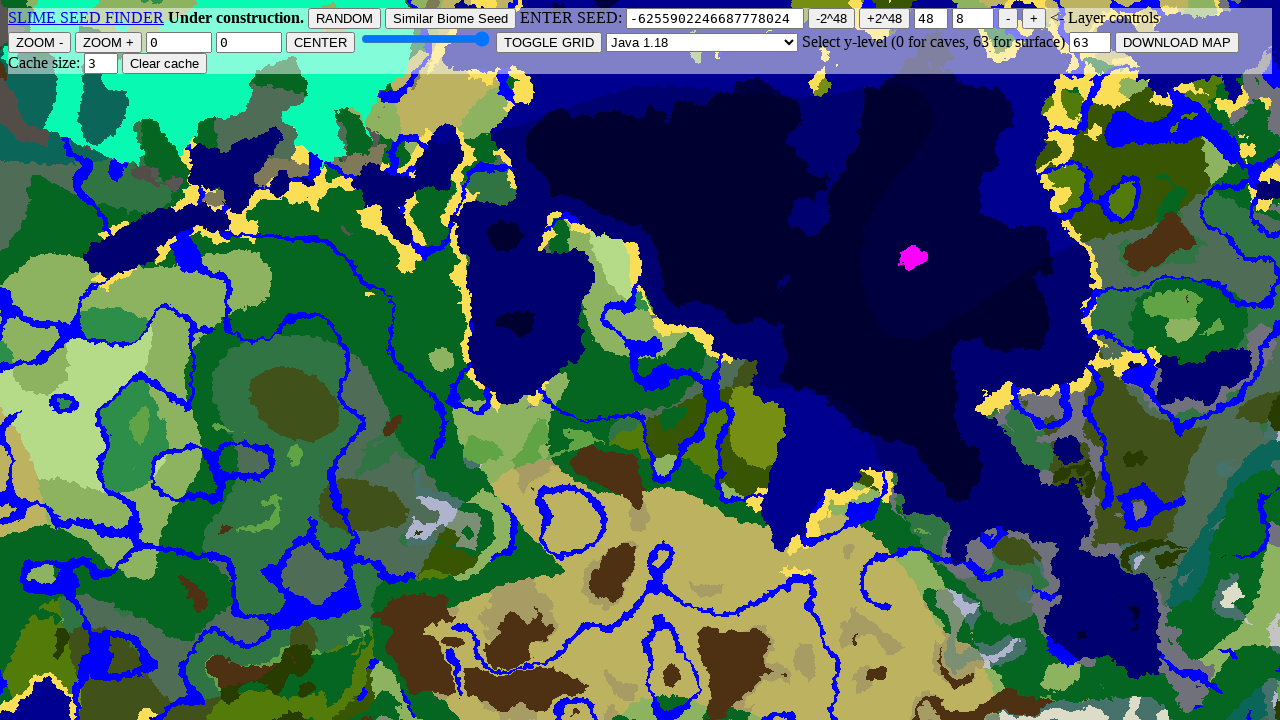

Clicked download button to download biome map as PNG at (1177, 42) on #download_button
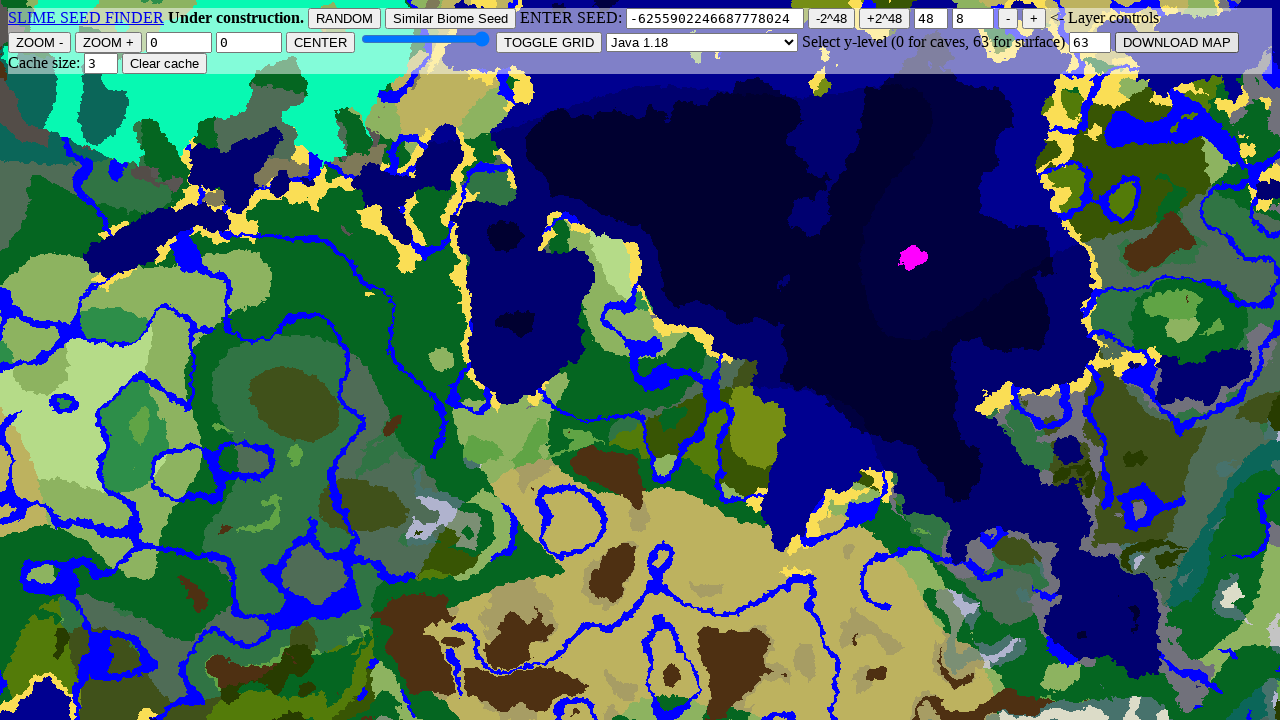

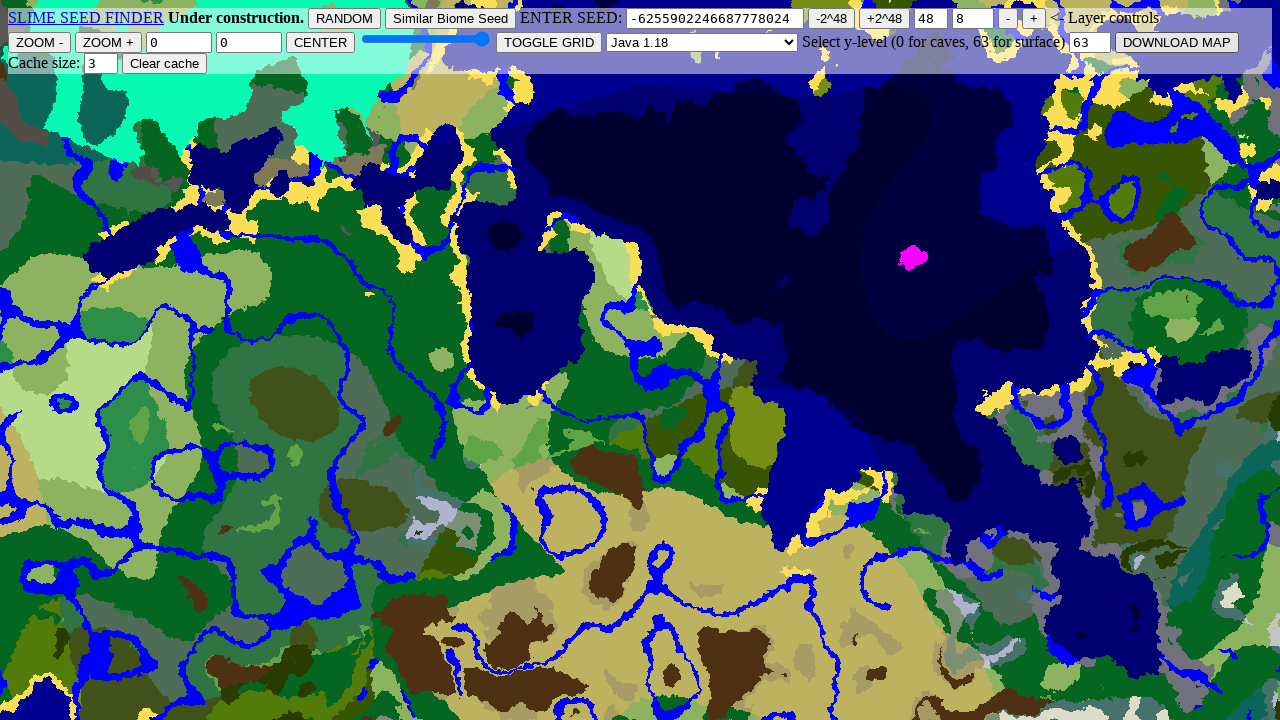